Navigates to OrangeHRM demo site and verifies the browser loads the page

Starting URL: https://opensource-demo.orangehrmlive.com/

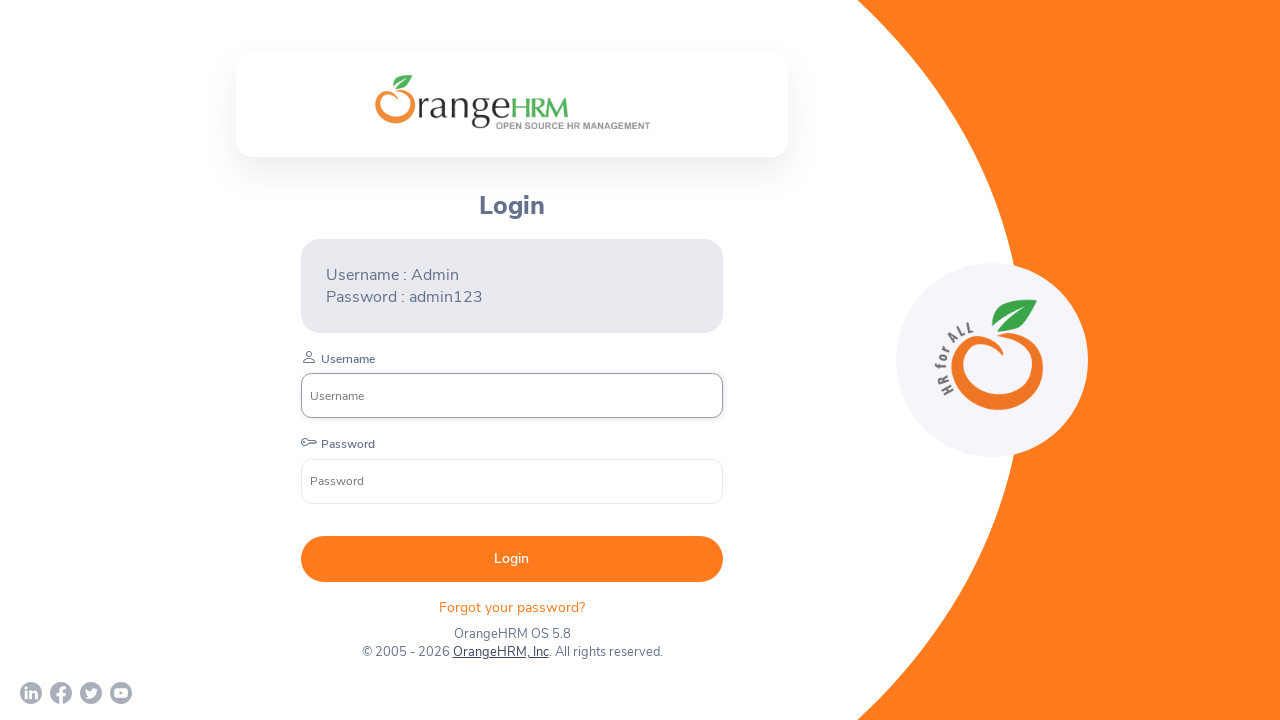

Waited for OrangeHRM demo site page to reach domcontentloaded state
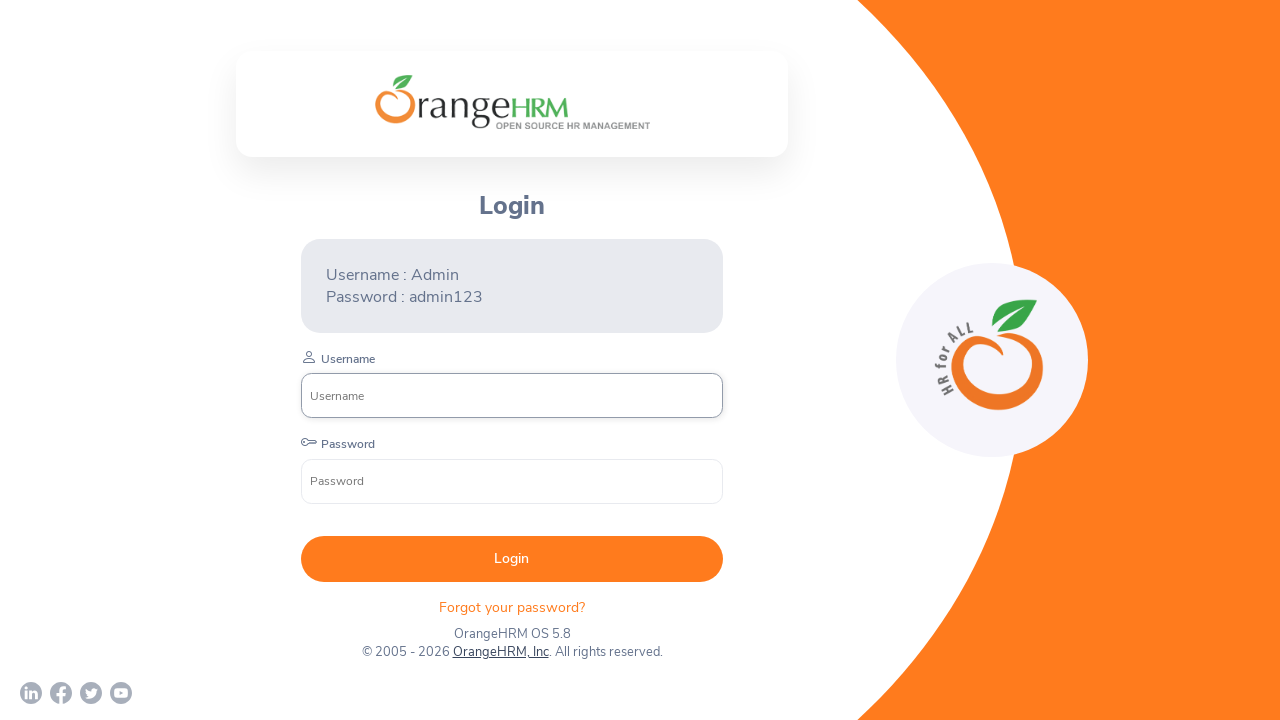

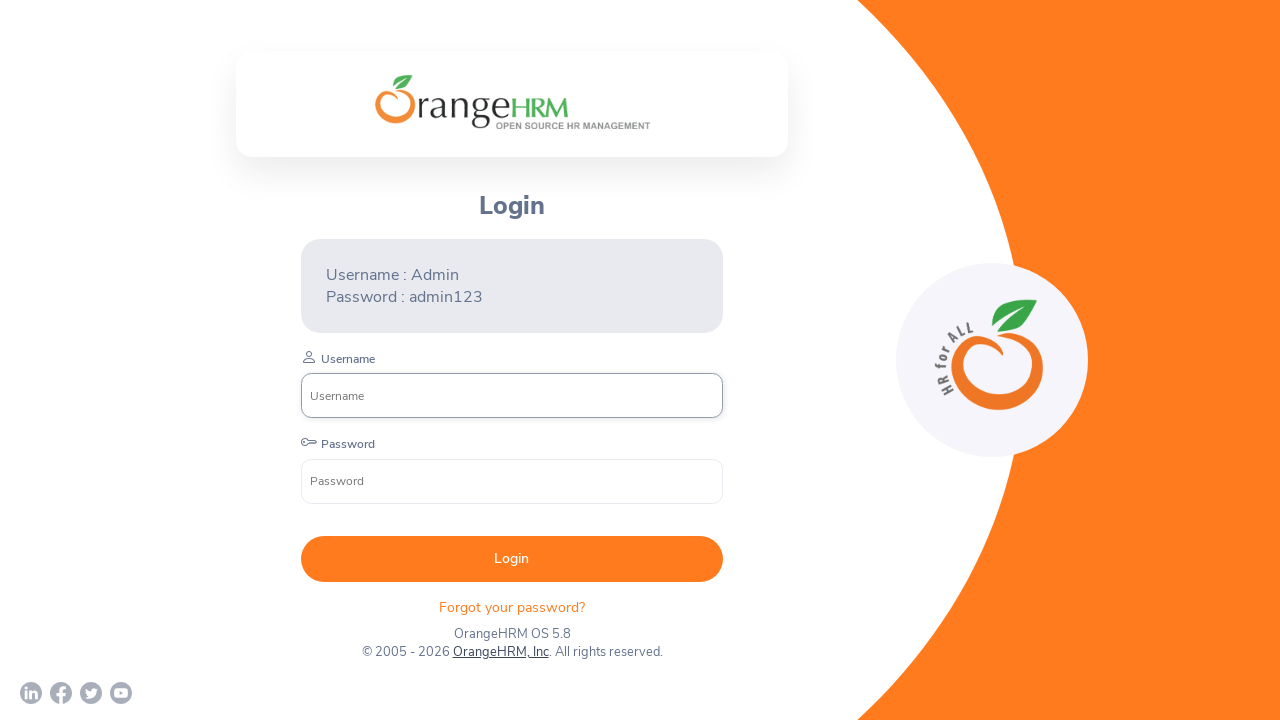